Tests ID locator by clicking on a link using its ID selector

Starting URL: http://omayo.blogspot.com

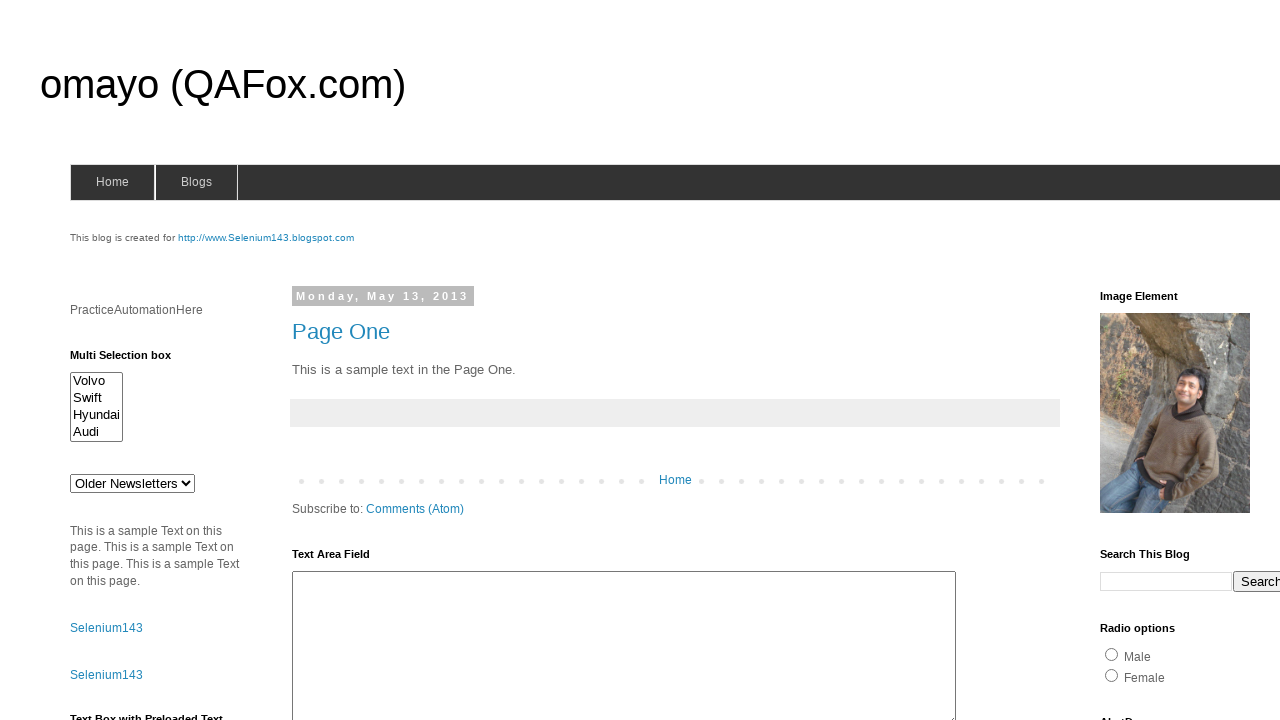

Navigated to http://omayo.blogspot.com
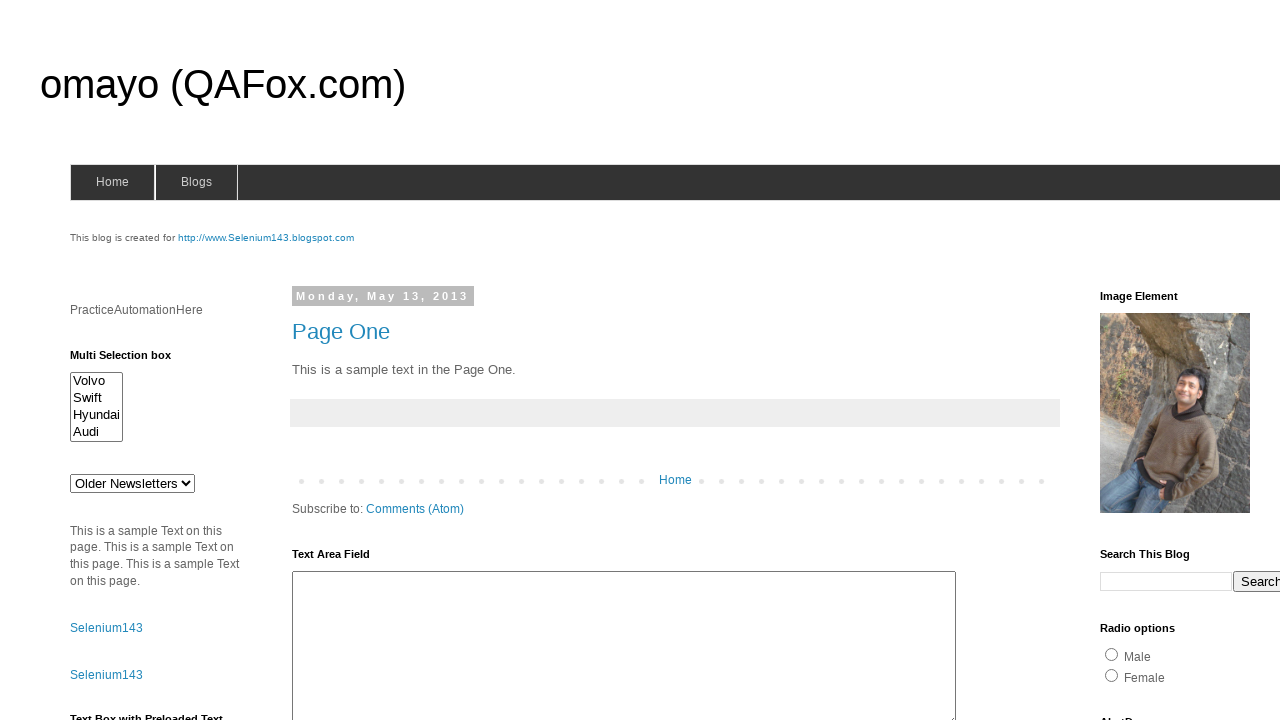

Clicked on link using ID locator 'selenium143' at (266, 238) on #selenium143
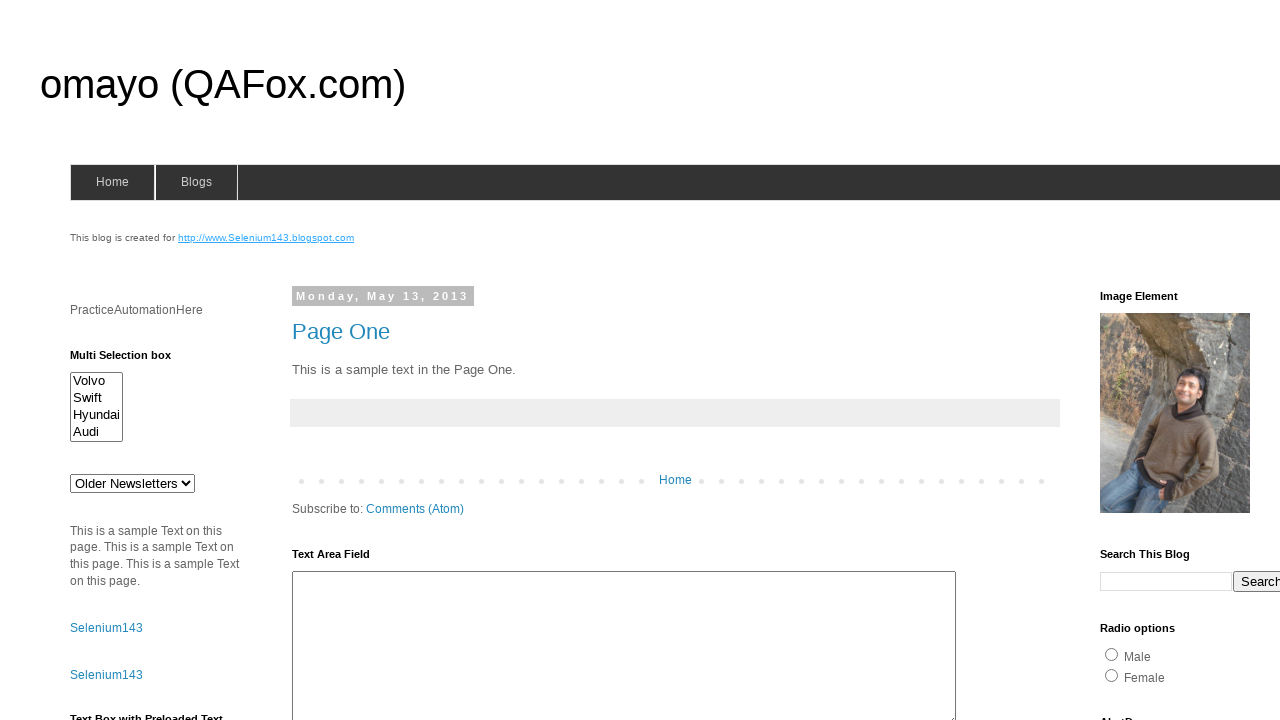

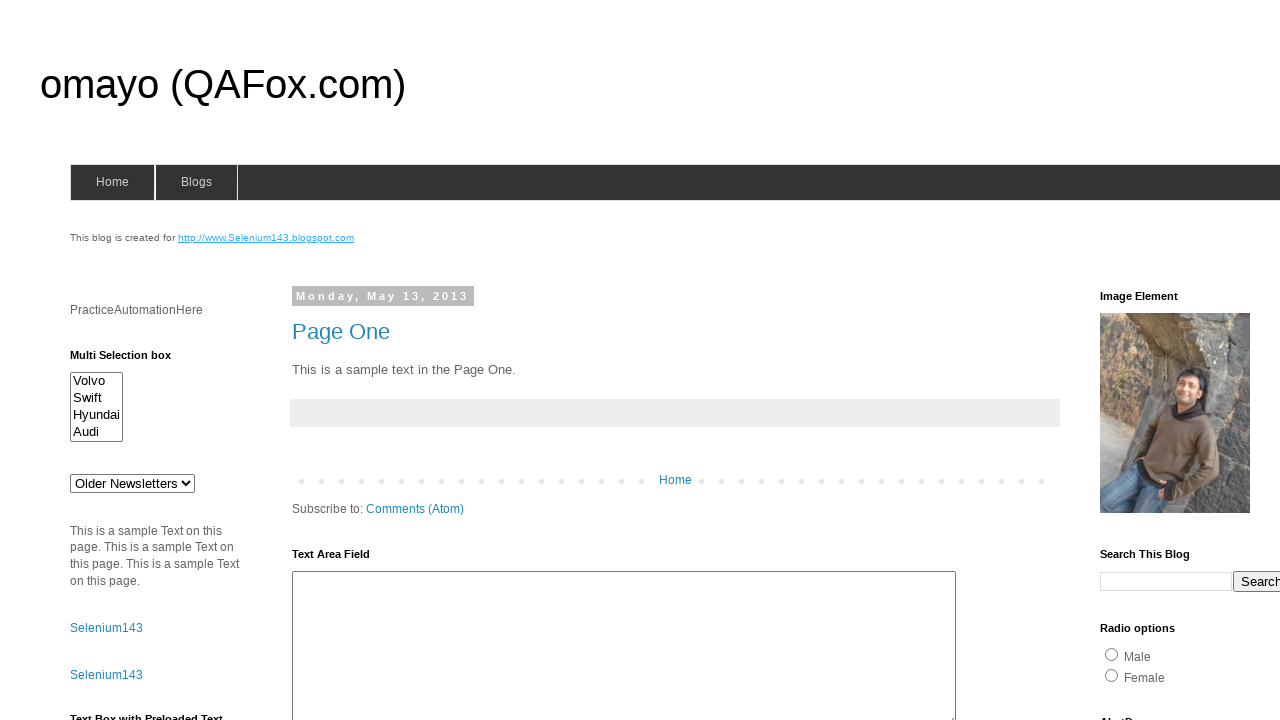